Tests drag and drop functionality by clicking and holding on column A, moving it to the right, and verifying the columns have swapped positions

Starting URL: https://the-internet.herokuapp.com/drag_and_drop

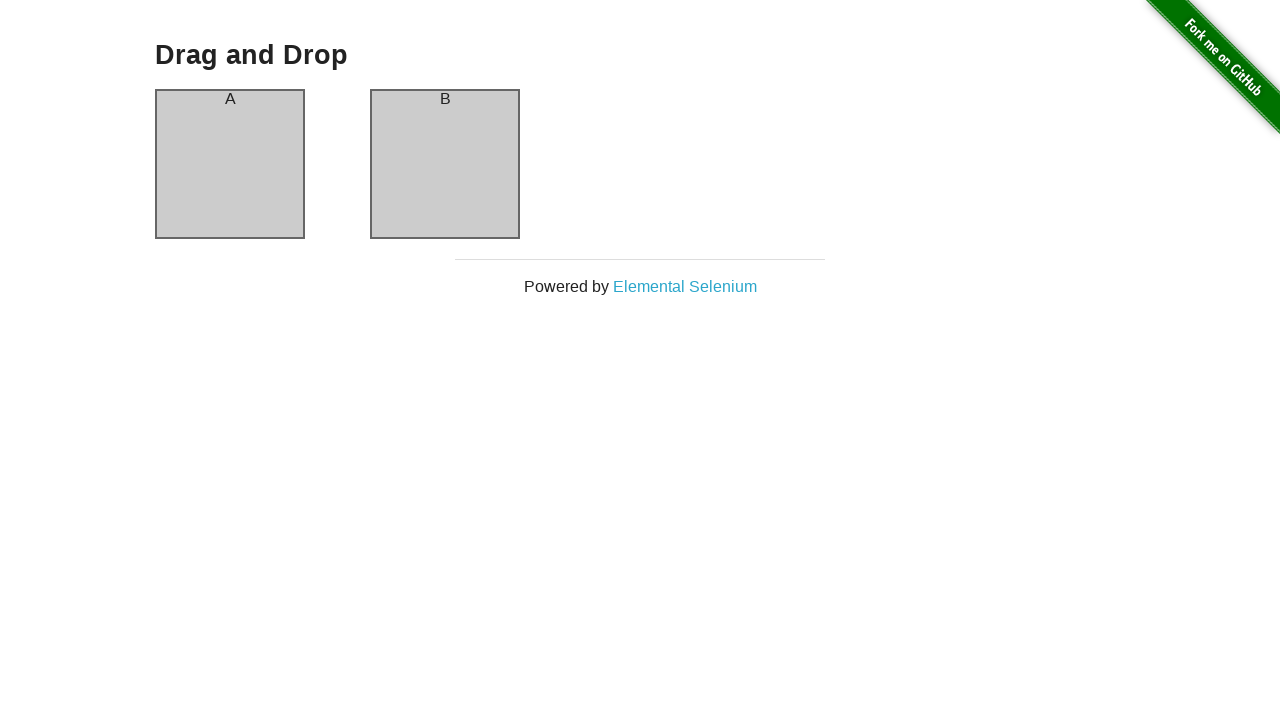

Navigated to drag and drop test page
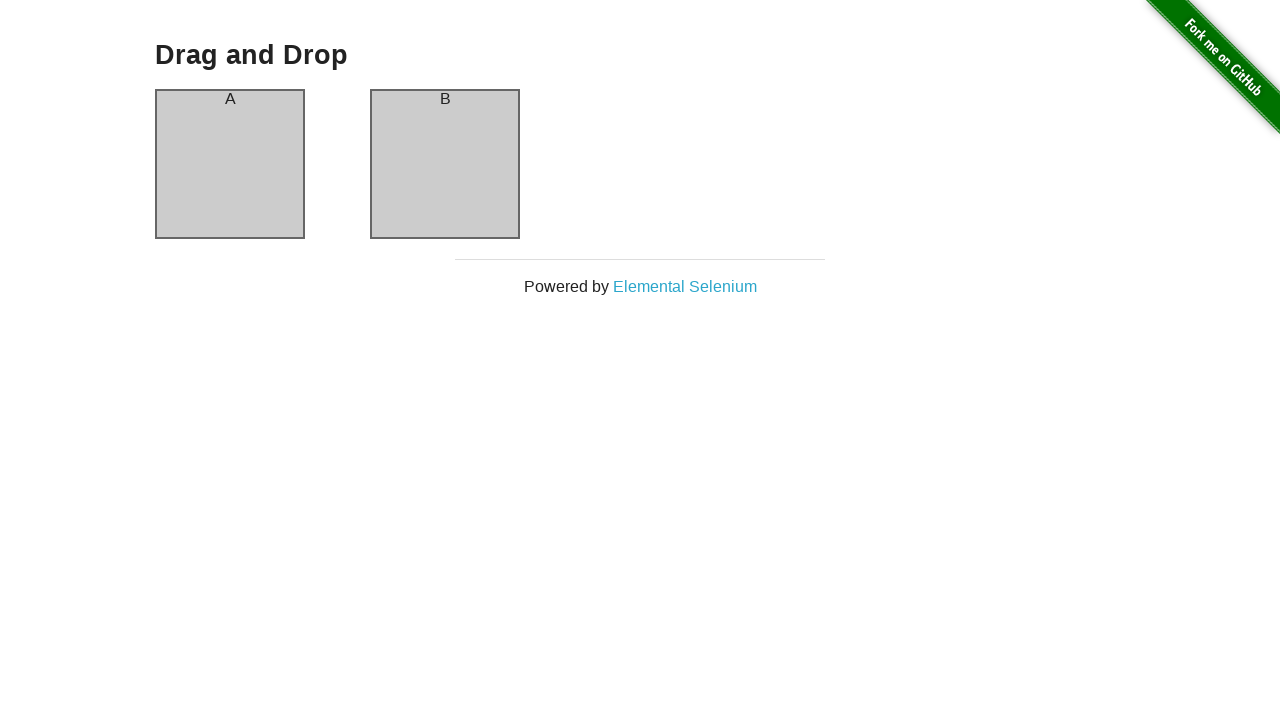

Located column A element
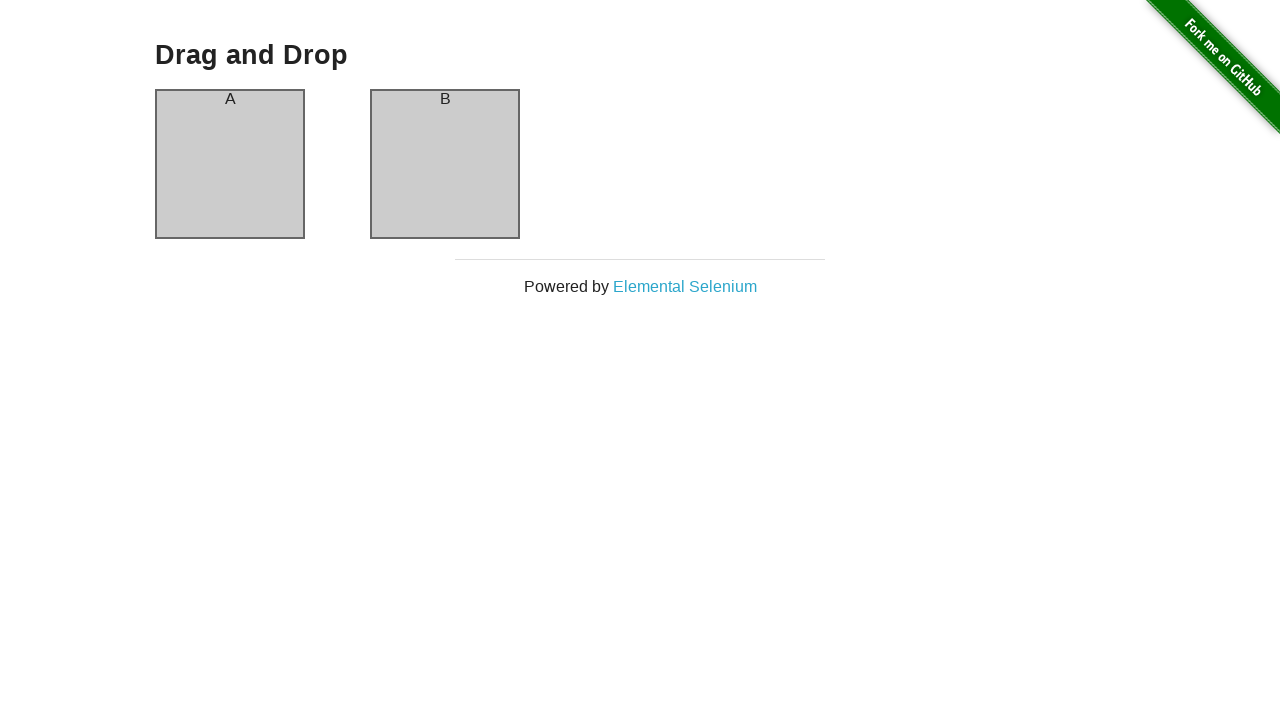

Dragged column A to column B position at (445, 164)
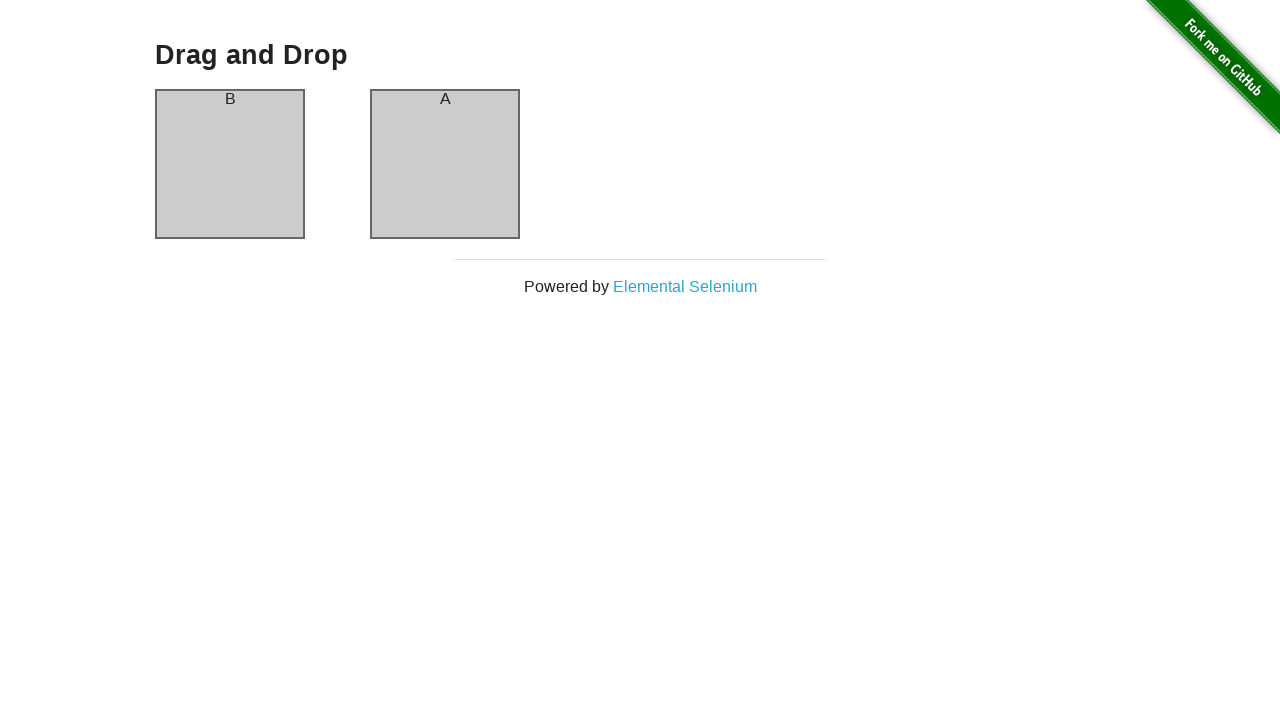

Verified that column B is now in the first position
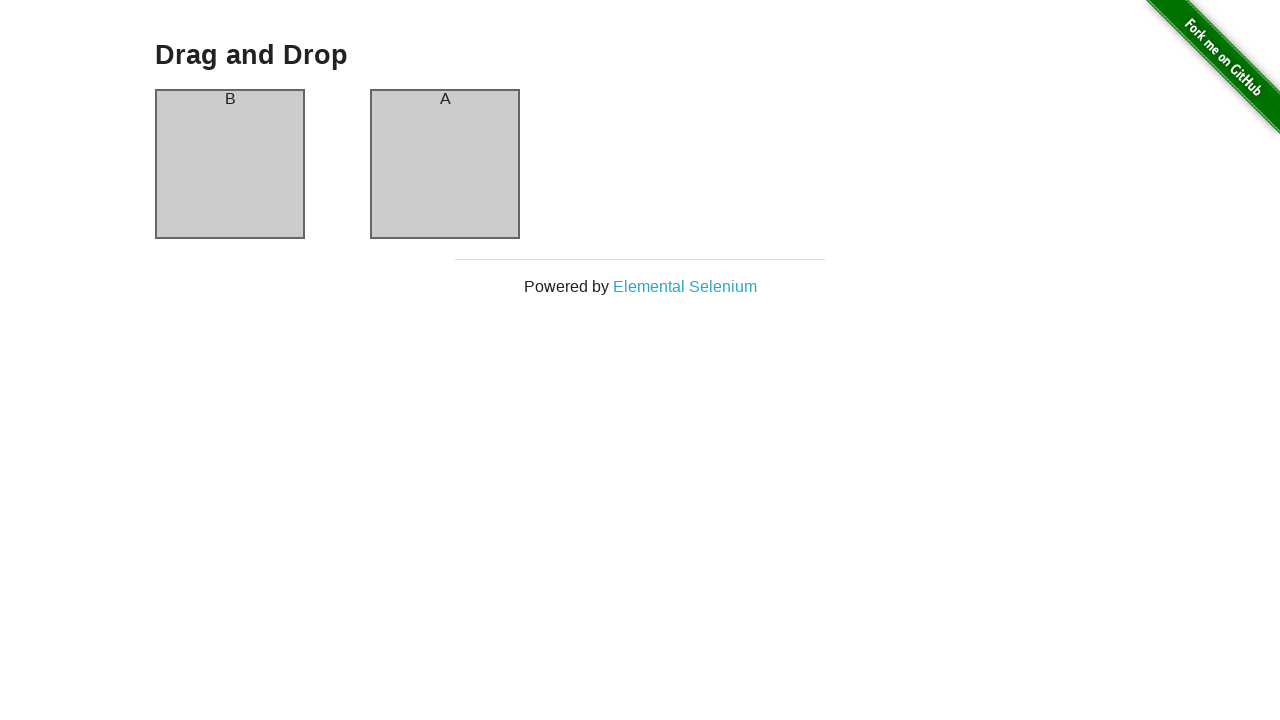

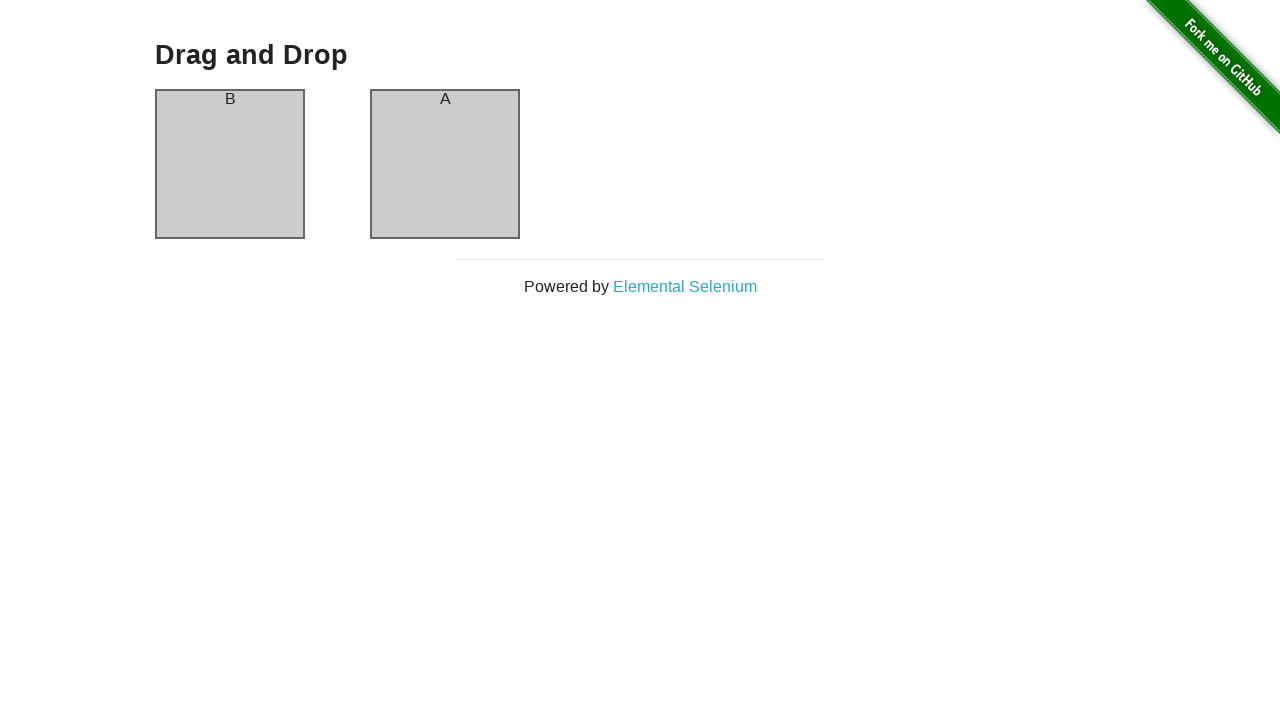